Tests navigation to a Russian pharmacy website and clicks on a link for pain relief products, while also verifying that geolocation permission is denied by default.

Starting URL: https://expero.ru/

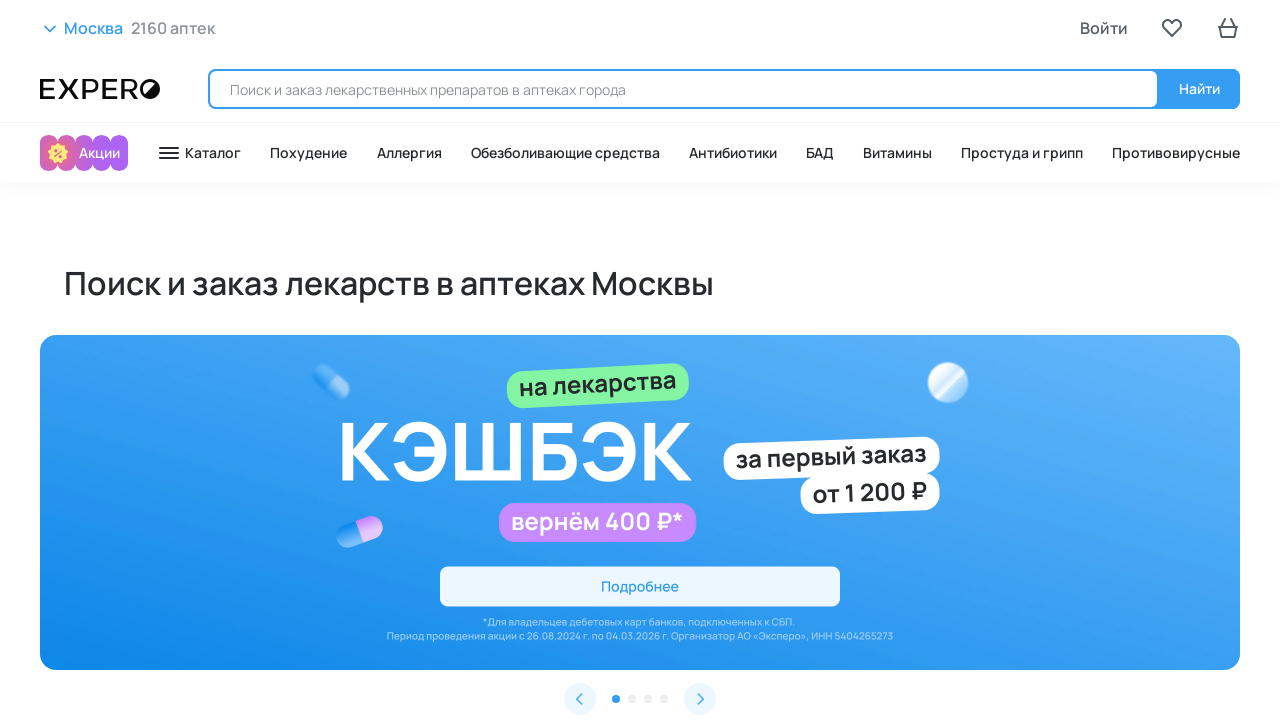

Granted empty permissions to deny geolocation access for expero.ru
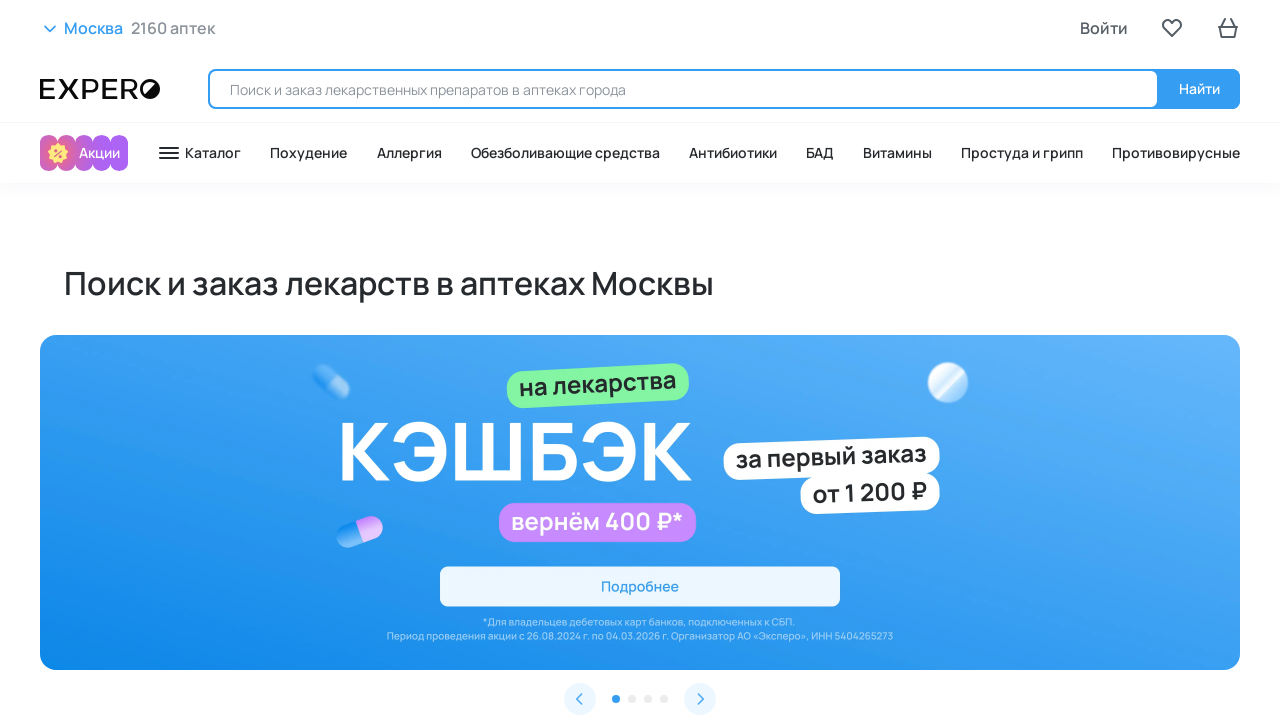

Evaluated geolocation permission status
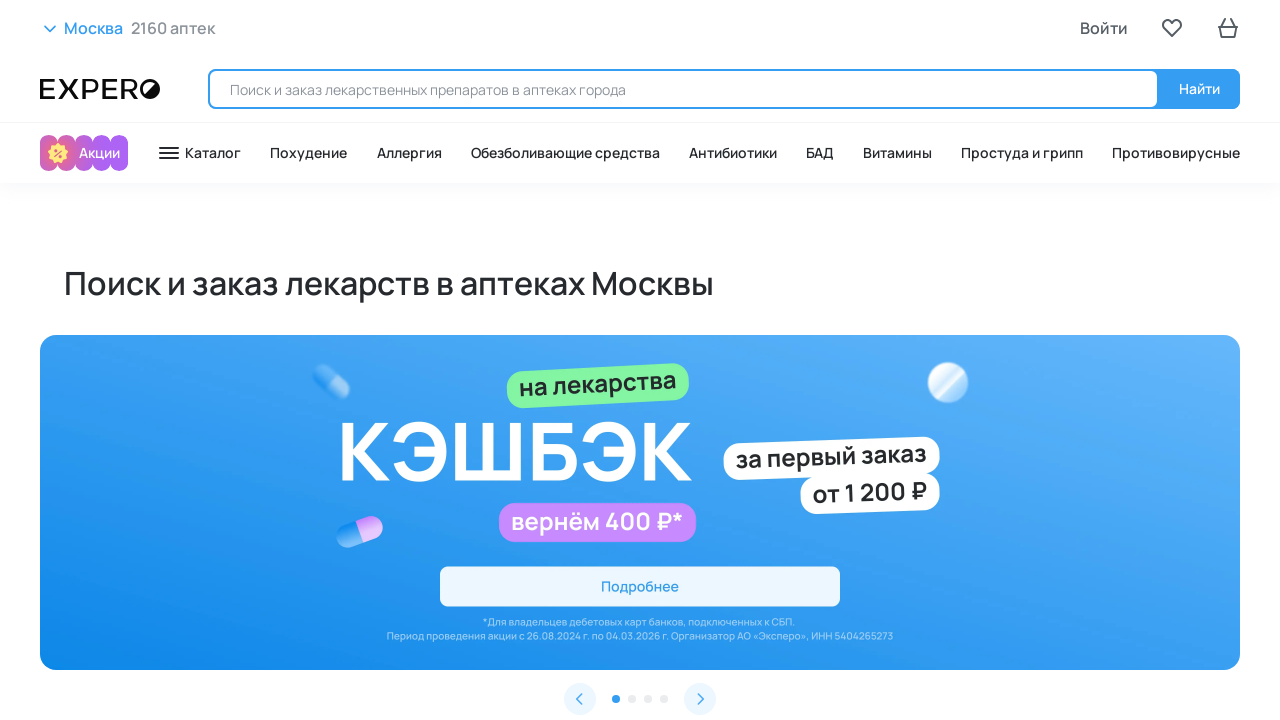

Verified geolocation permission is denied by default (error code 1)
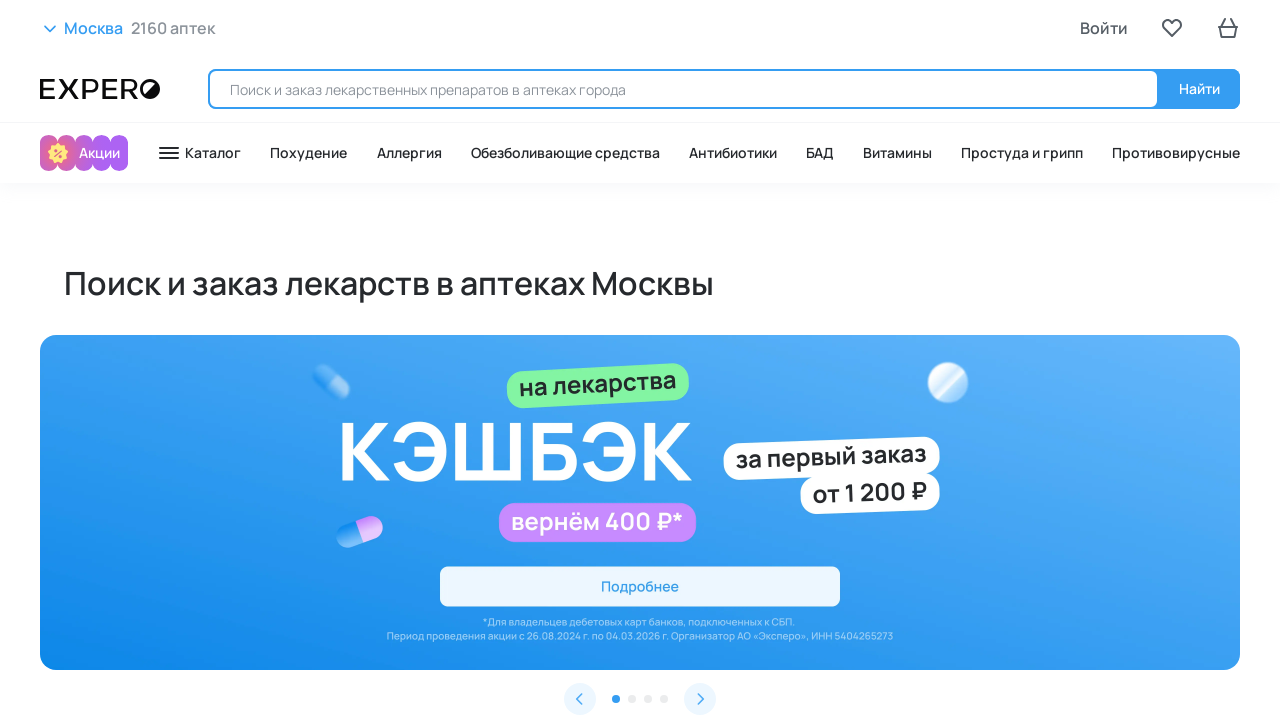

Clicked on pain relief products link (Обезболивающие средства) at (565, 153) on internal:role=link[name="Обезболивающие средства"i]
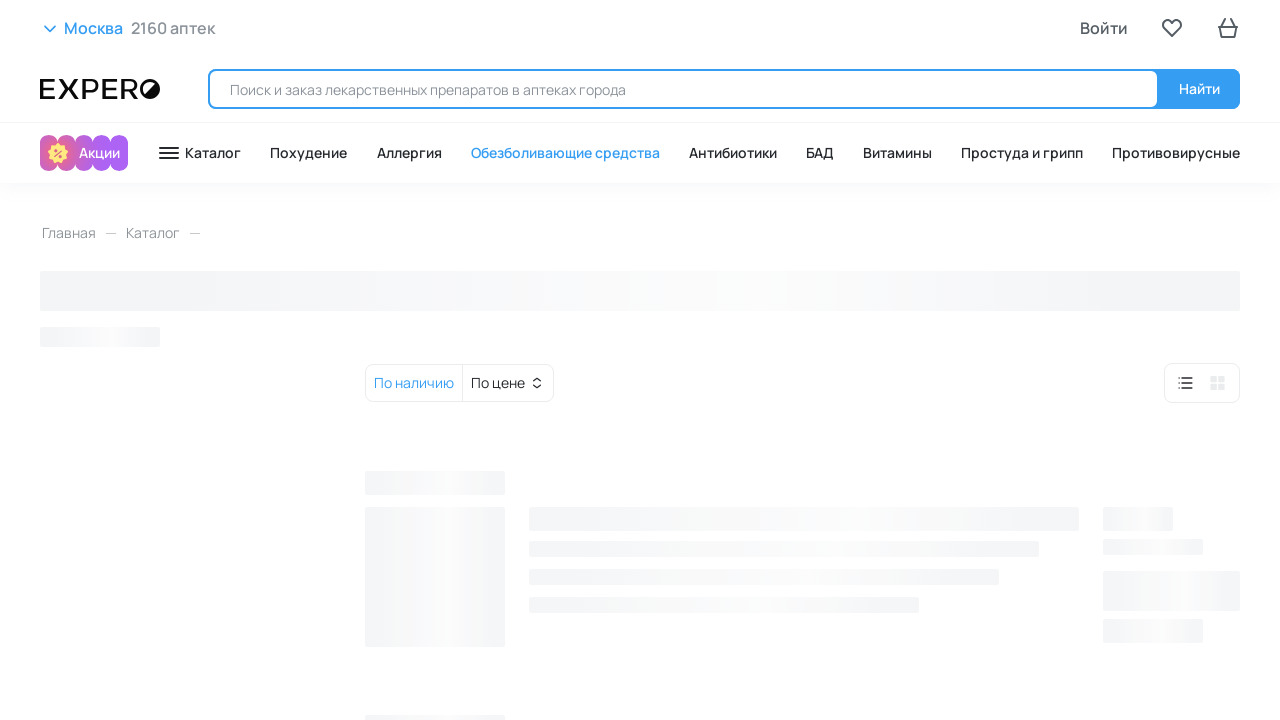

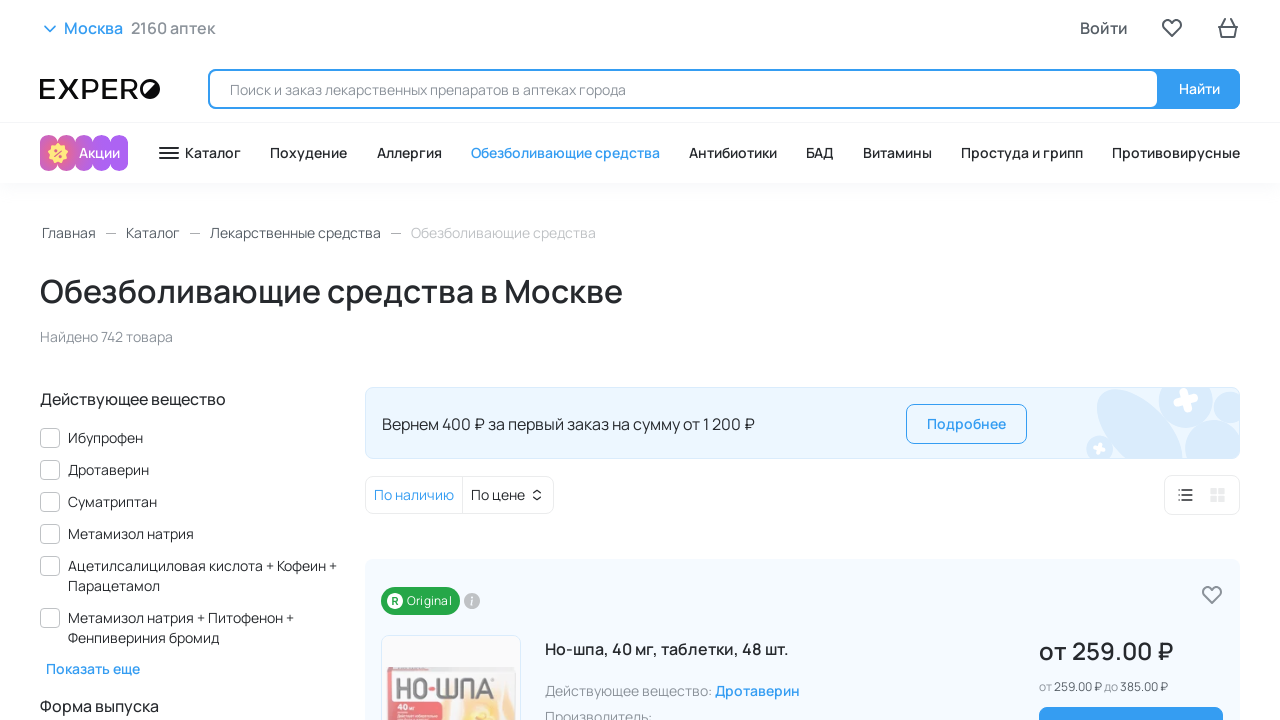